Tests a slow calculator application by setting a delay, performing addition (7+8), and verifying the result equals 15

Starting URL: https://bonigarcia.dev/selenium-webdriver-java/slow-calculator.html

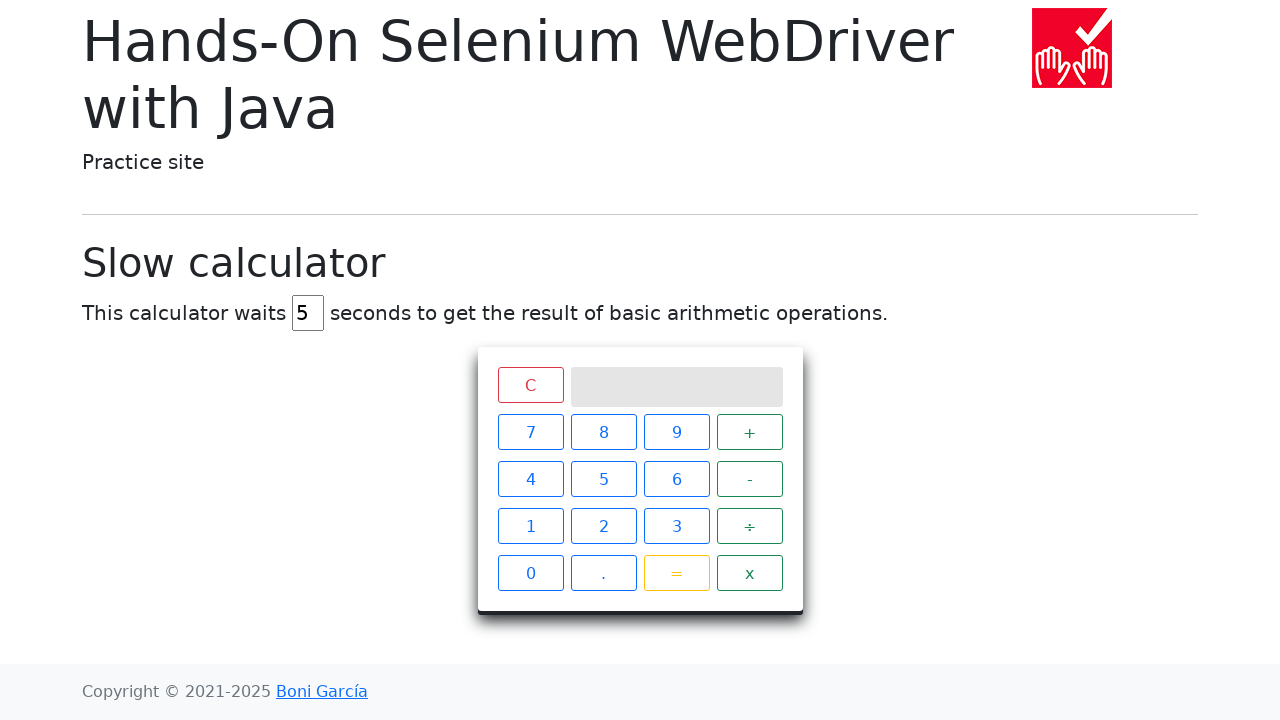

Navigated to slow calculator application
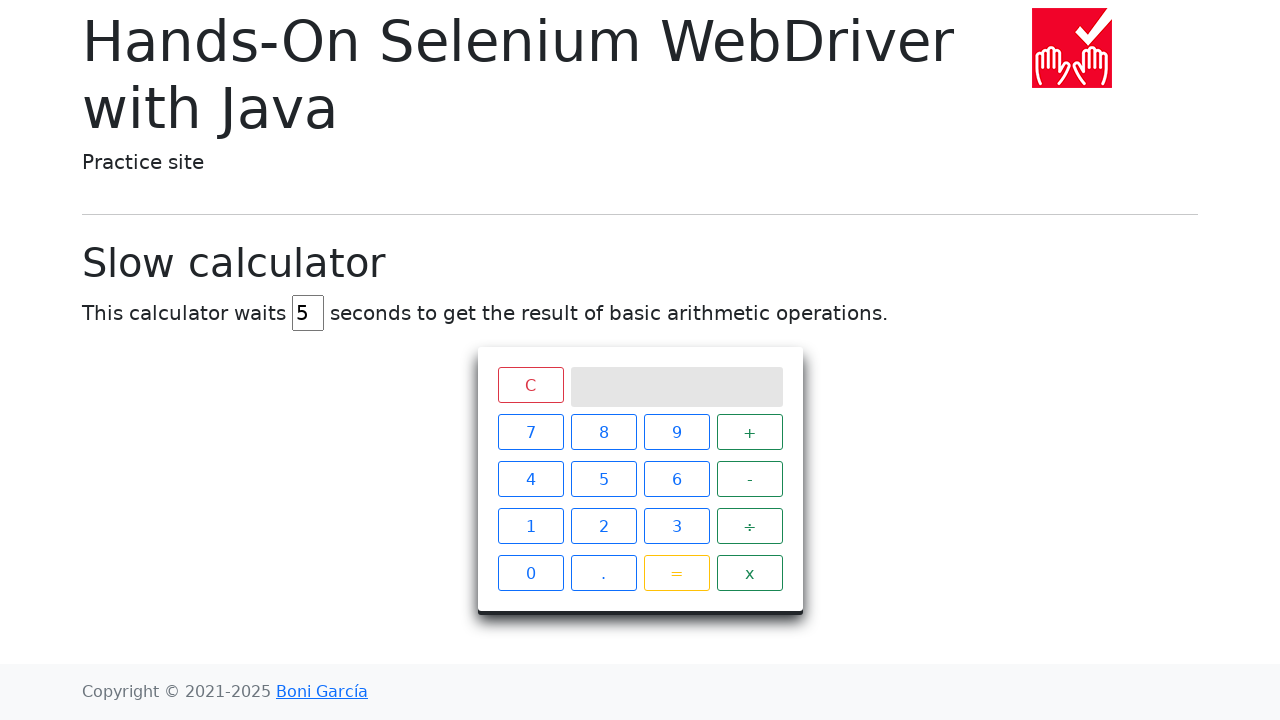

Cleared delay input field on #delay
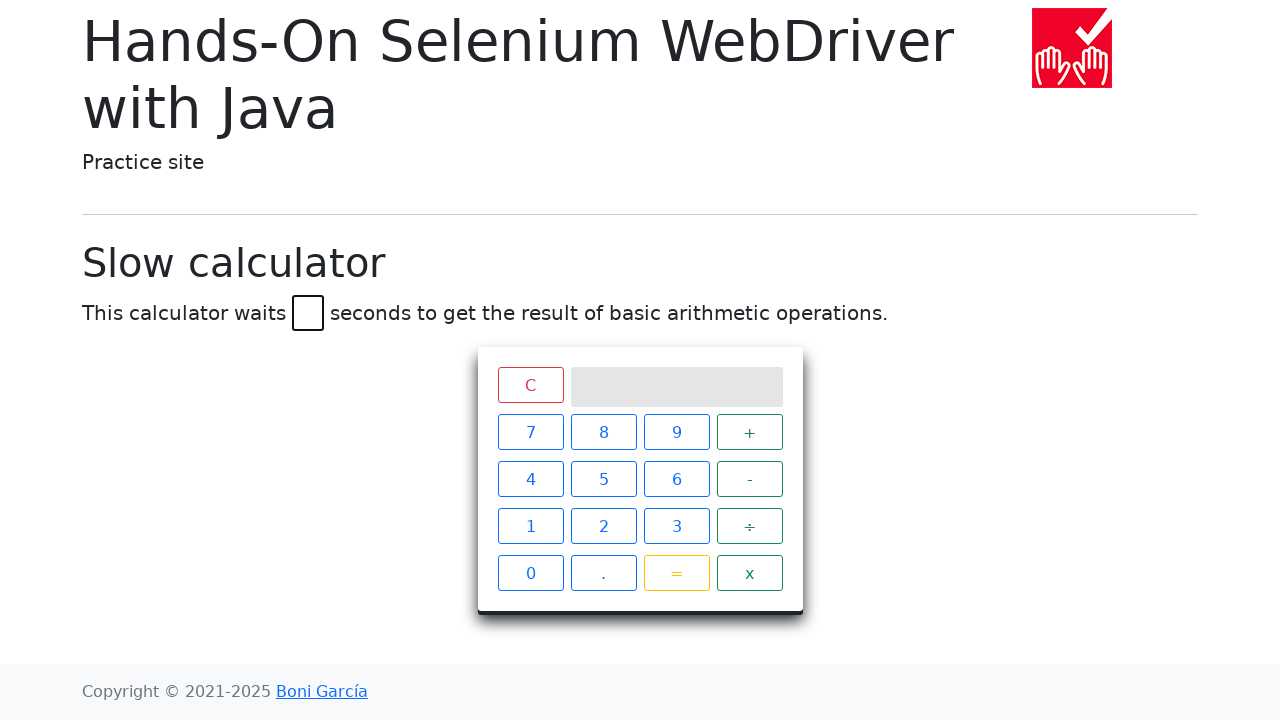

Set delay to 45 seconds on #delay
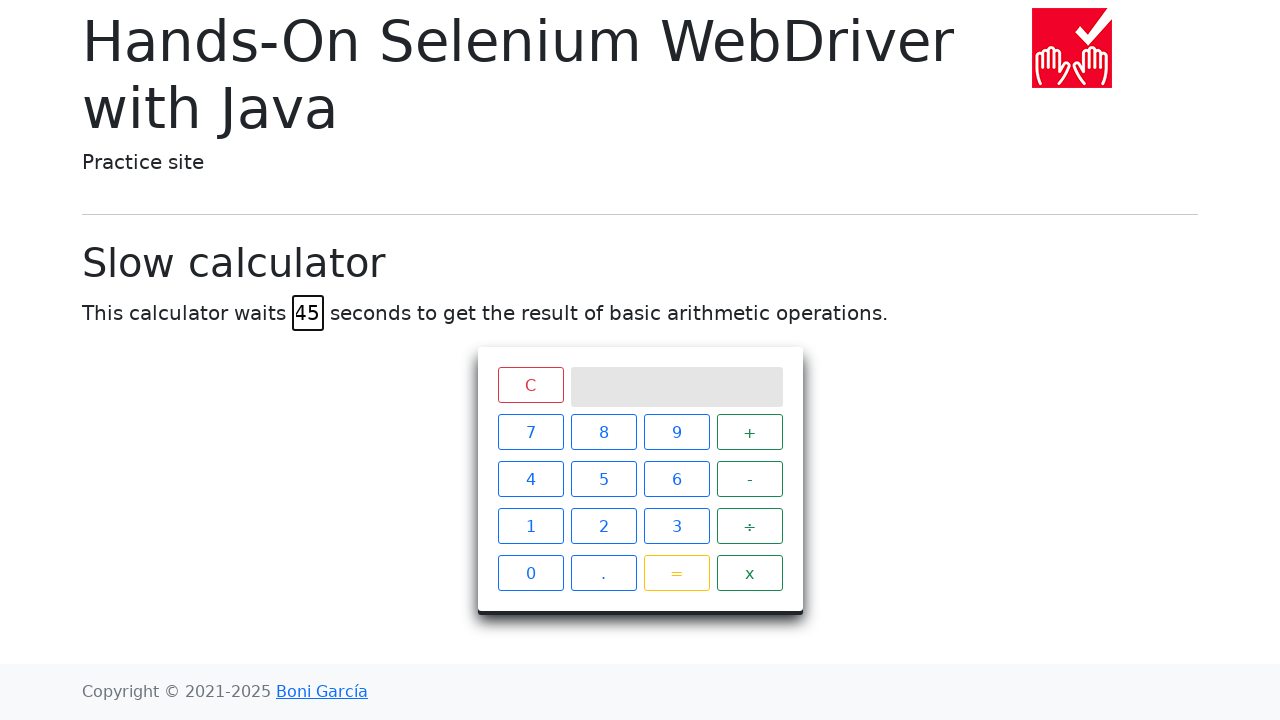

Clicked number 7 at (530, 432) on xpath=//span[text()='7']
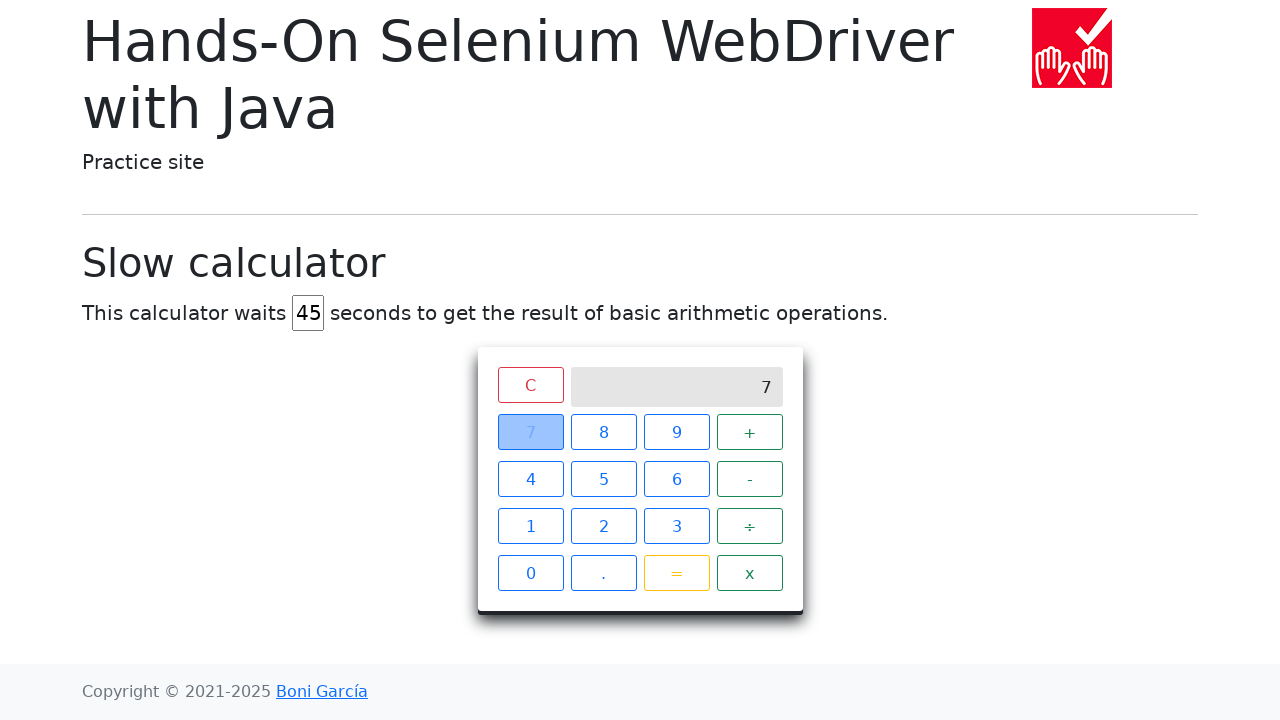

Clicked plus operator at (750, 432) on xpath=//span[text()='+']
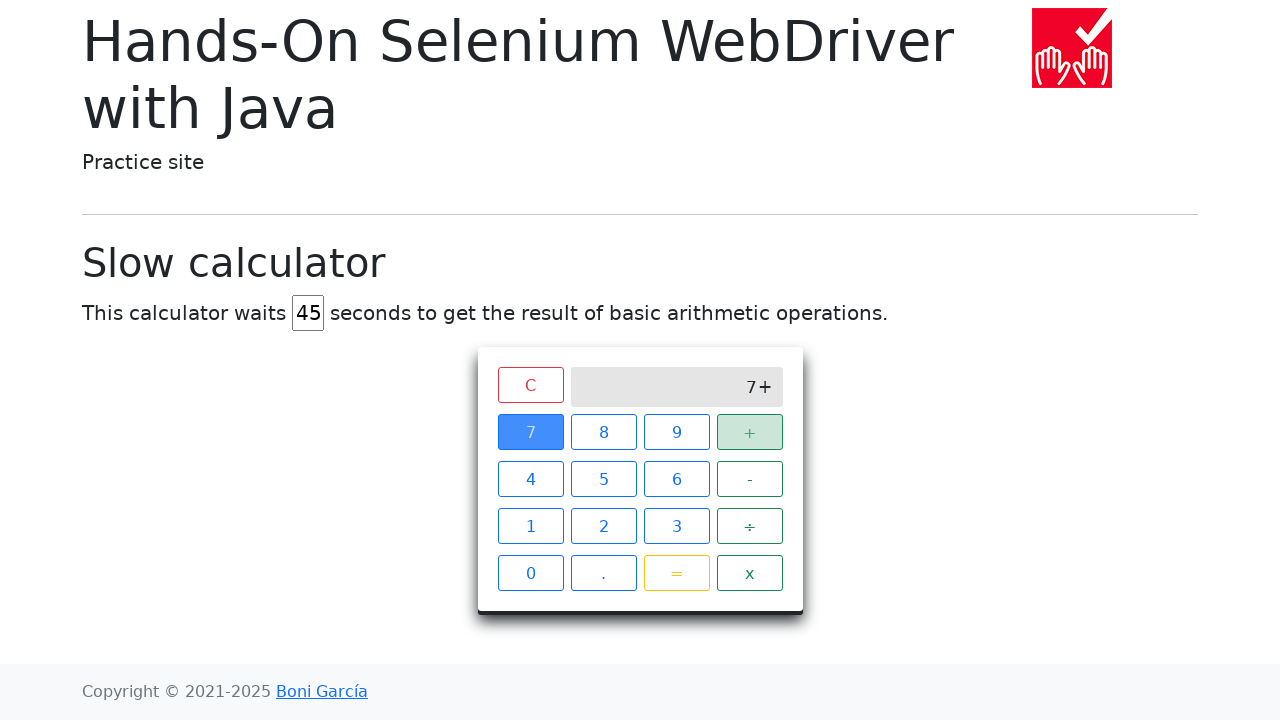

Clicked number 8 at (604, 432) on xpath=//span[text()='8']
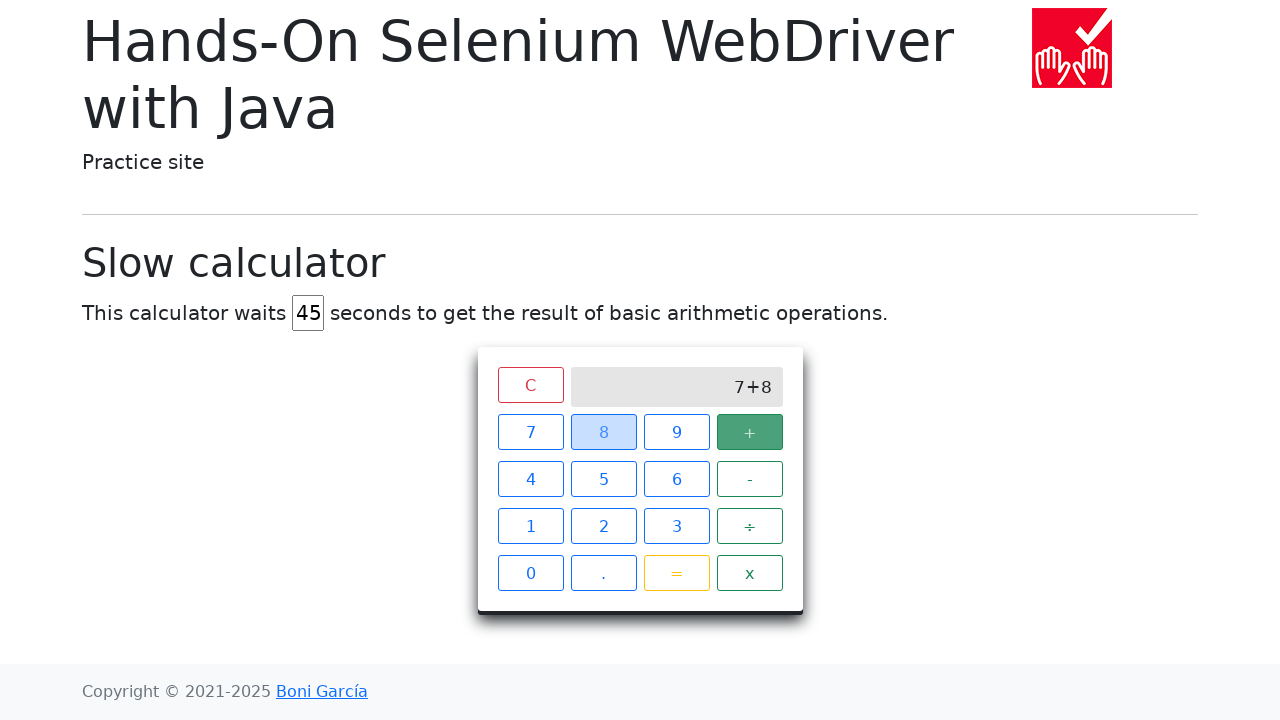

Clicked equals button to perform calculation at (676, 573) on xpath=//span[text()='=']
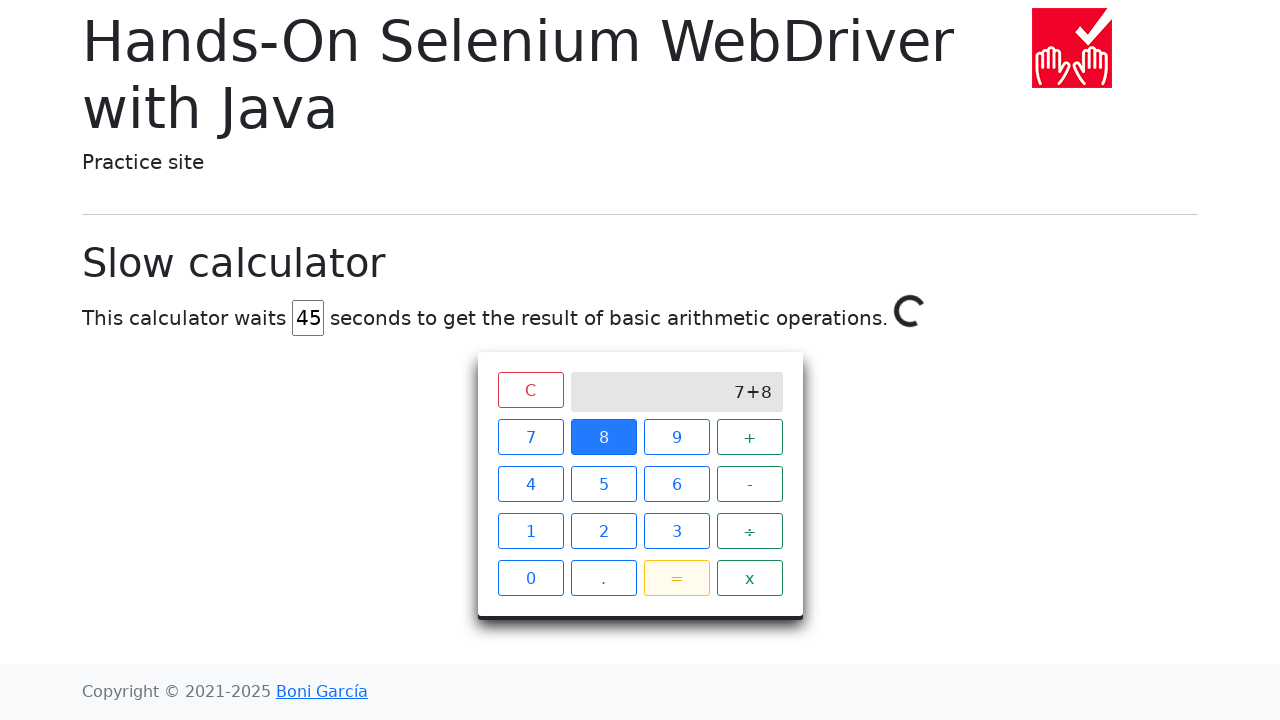

Waited for calculation spinner to disappear
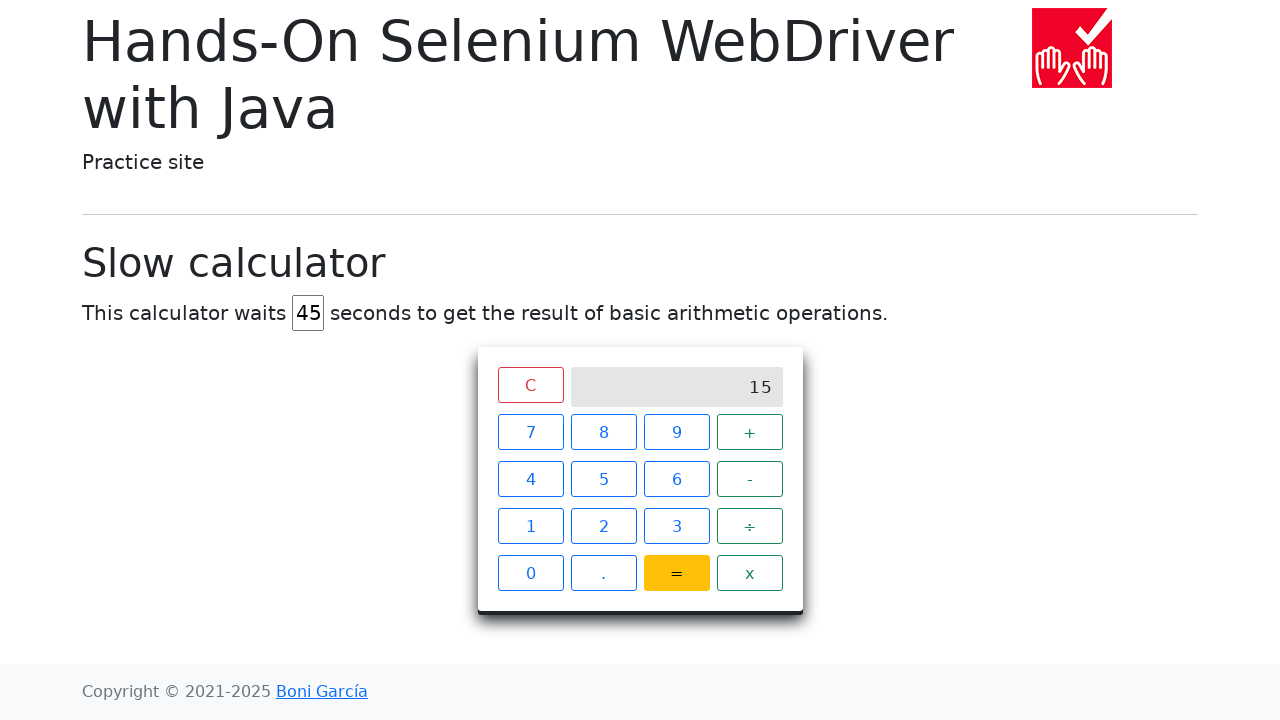

Retrieved calculator result: 15
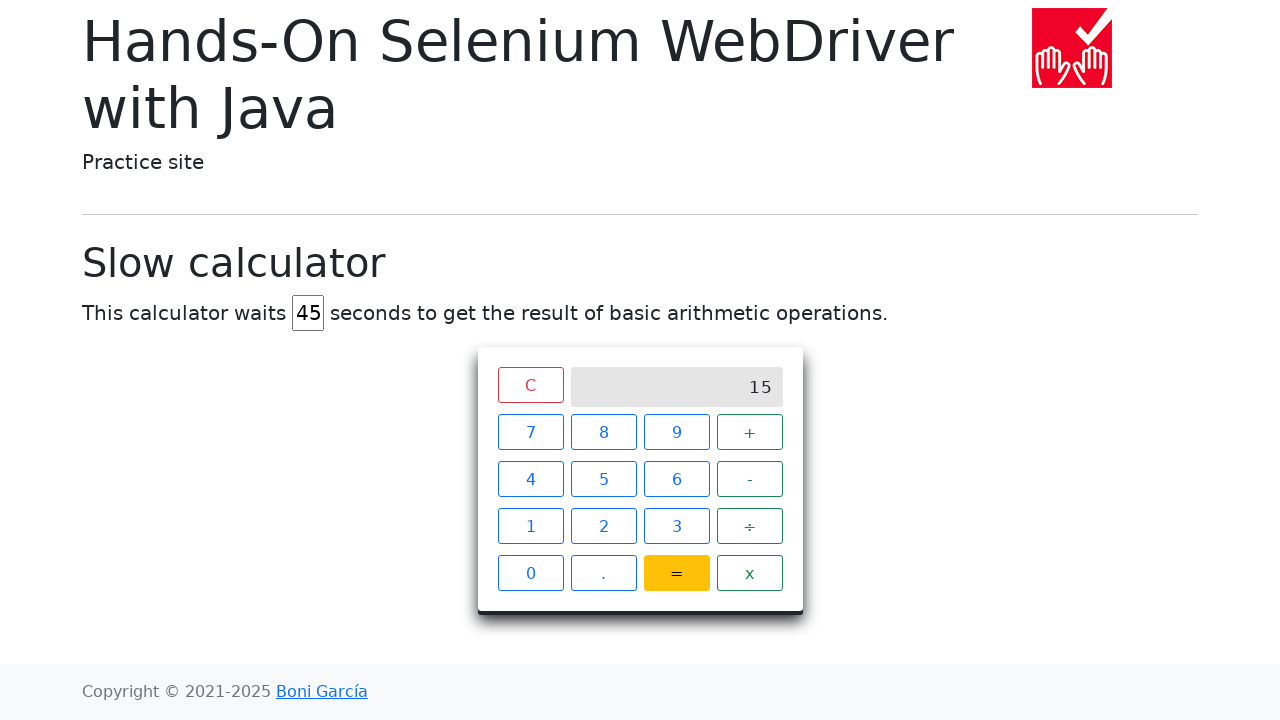

Verified calculation result equals 15
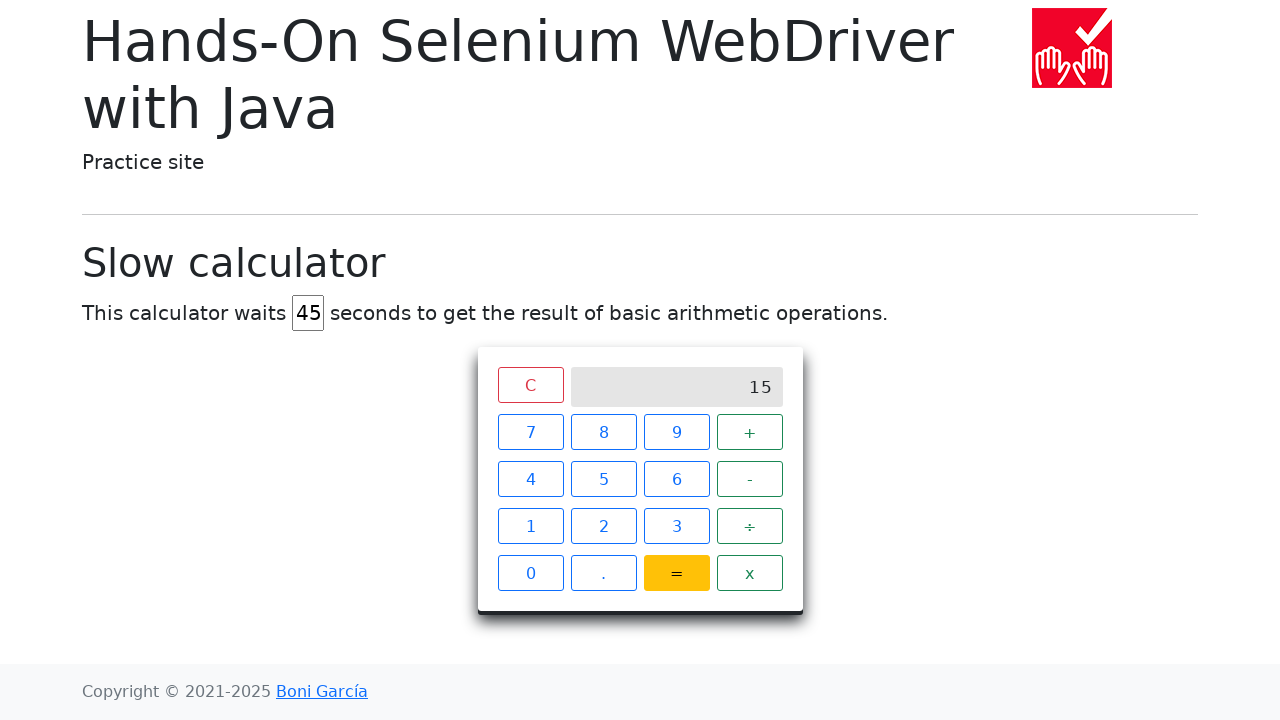

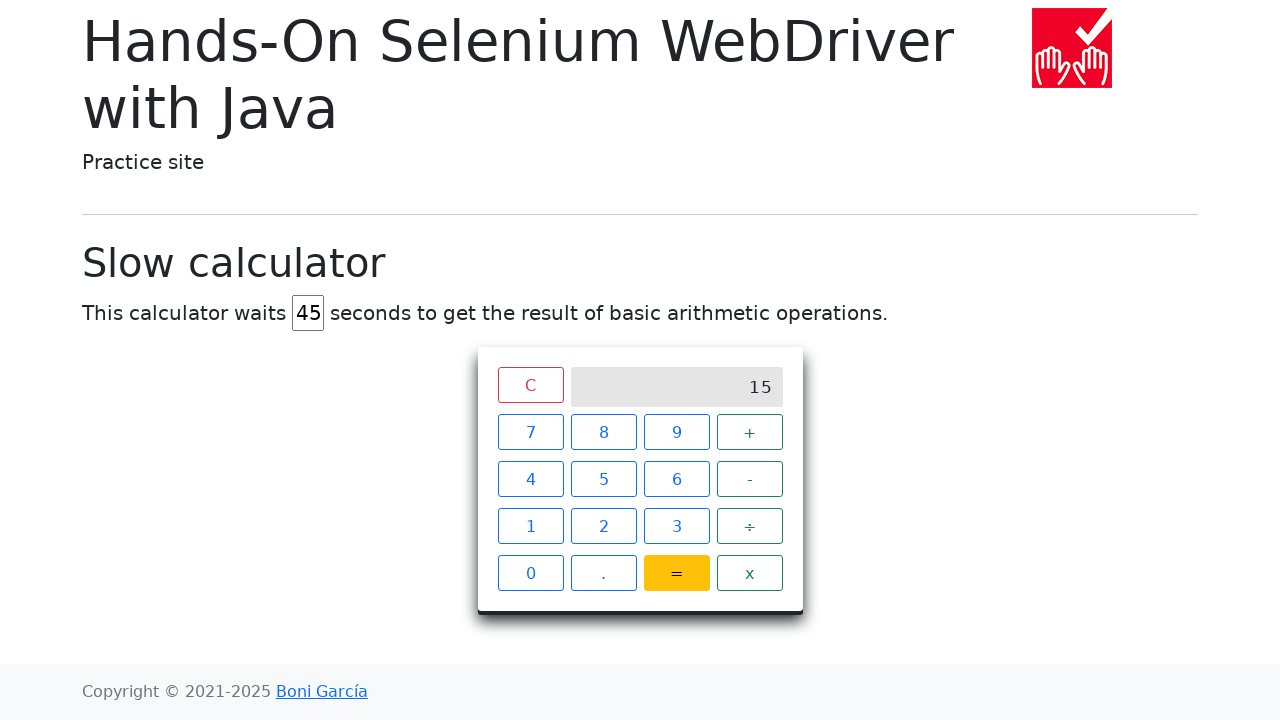